Tests power operation by clicking multiplication twice (8**2) and verifying result equals 64

Starting URL: https://igorsmasc.github.io/calculadora_atividade_selenium/

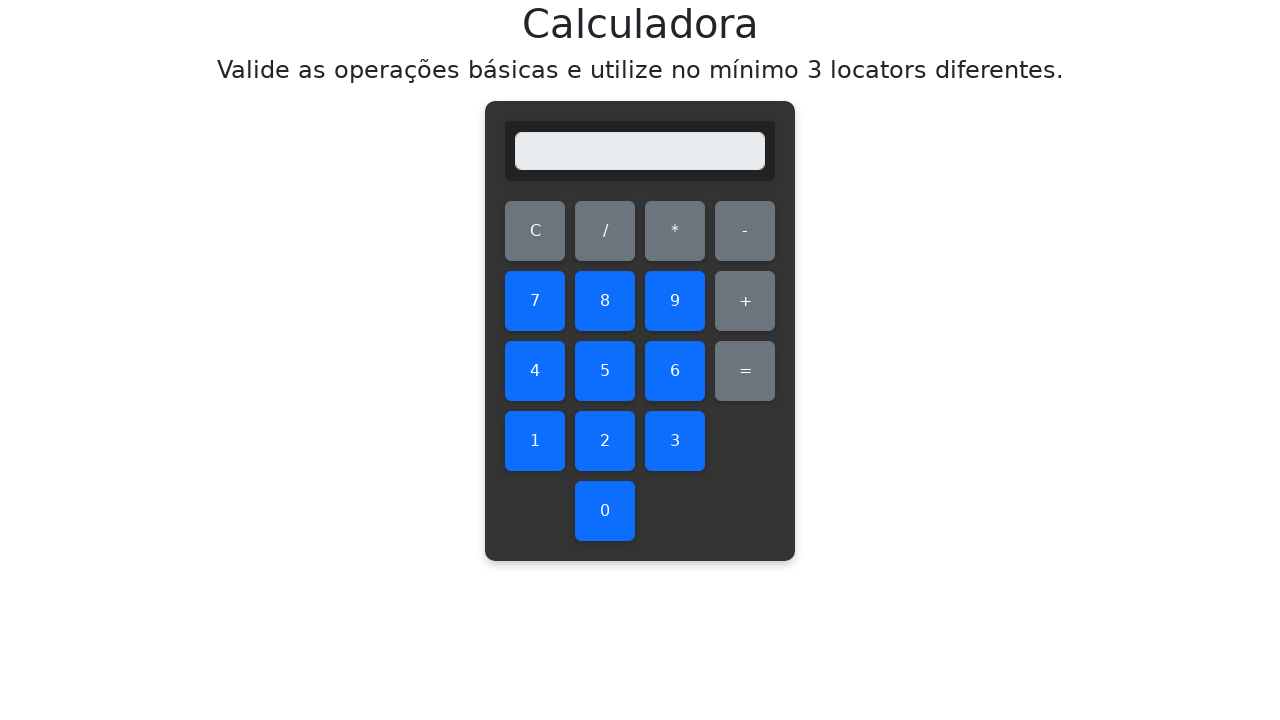

Clicked number 8 at (605, 301) on #eight
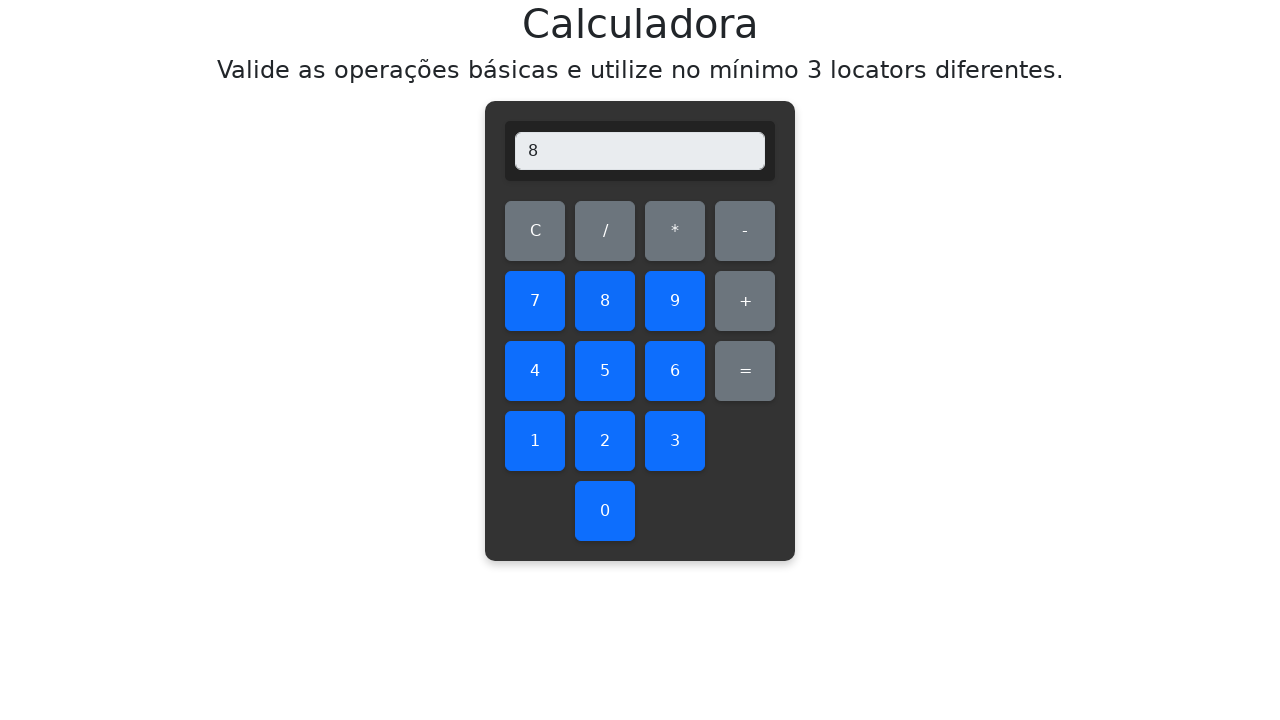

Clicked multiplication button (first time) at (675, 231) on xpath=/html/body/div/div[2]/div[2]/button[3]
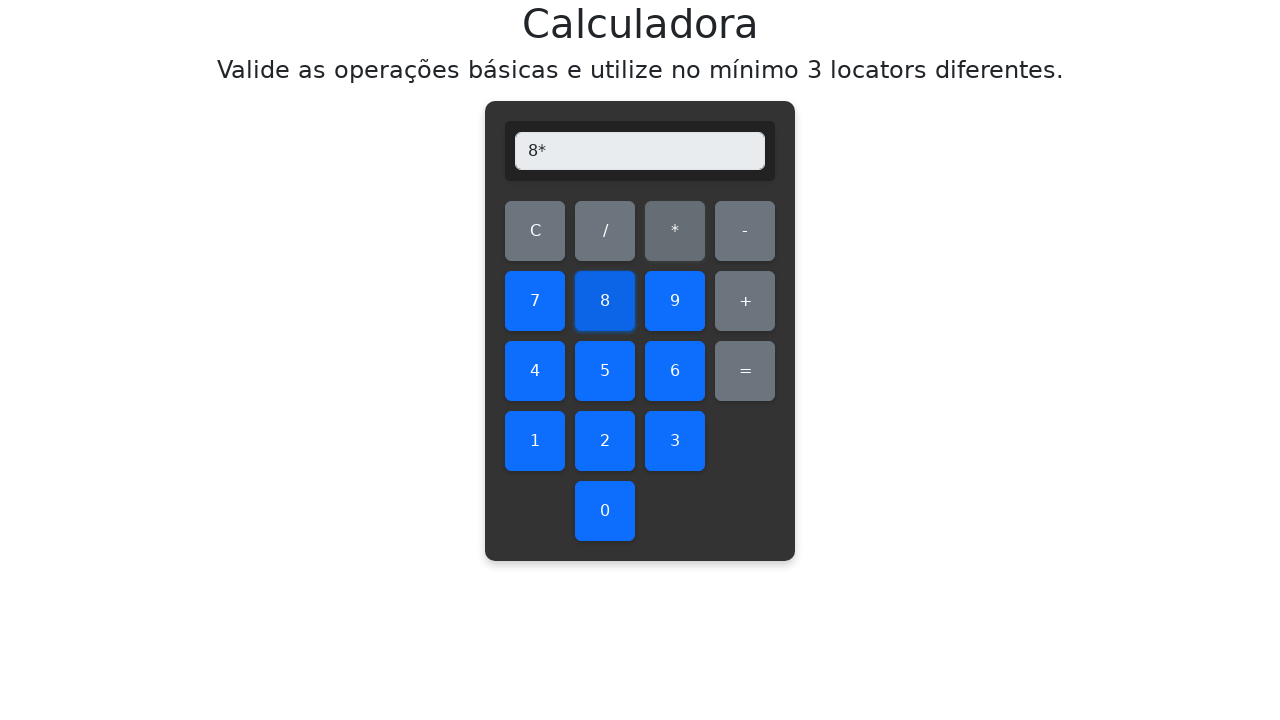

Clicked multiplication button (second time) to create power operation at (675, 231) on xpath=/html/body/div/div[2]/div[2]/button[3]
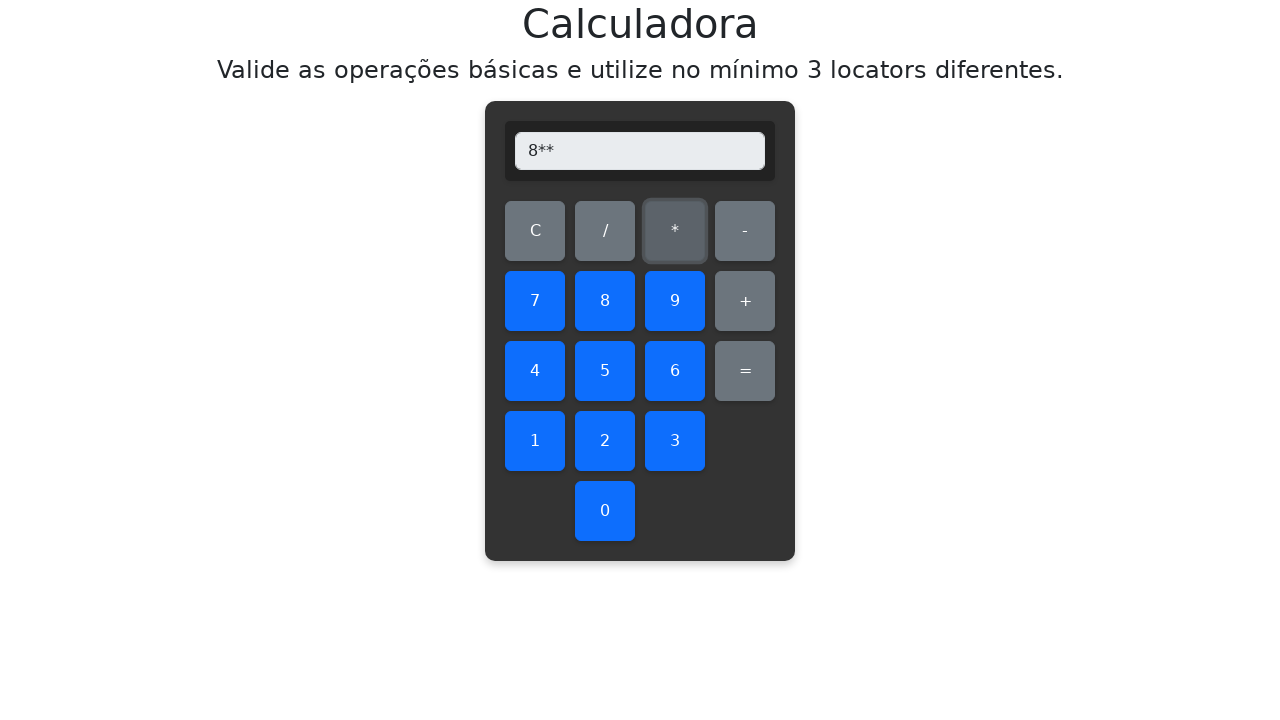

Clicked number 2 at (605, 441) on #two
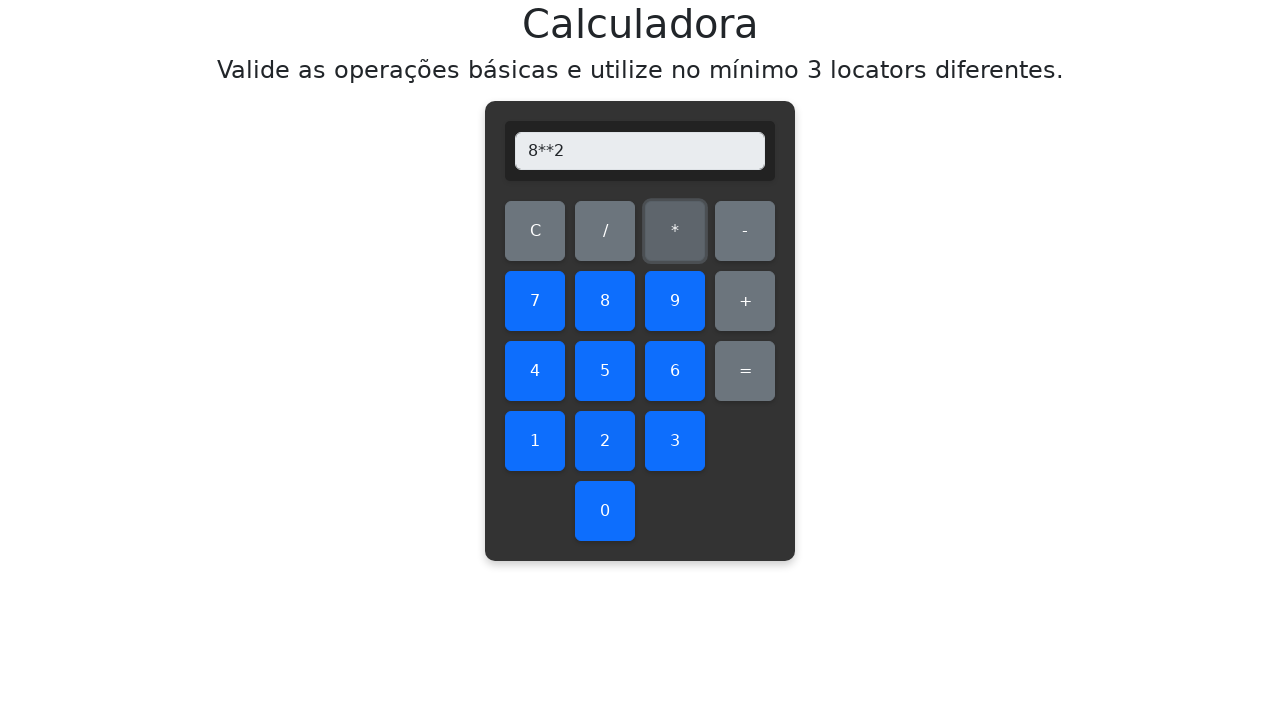

Clicked equals button to calculate 8**2 at (745, 371) on #equals
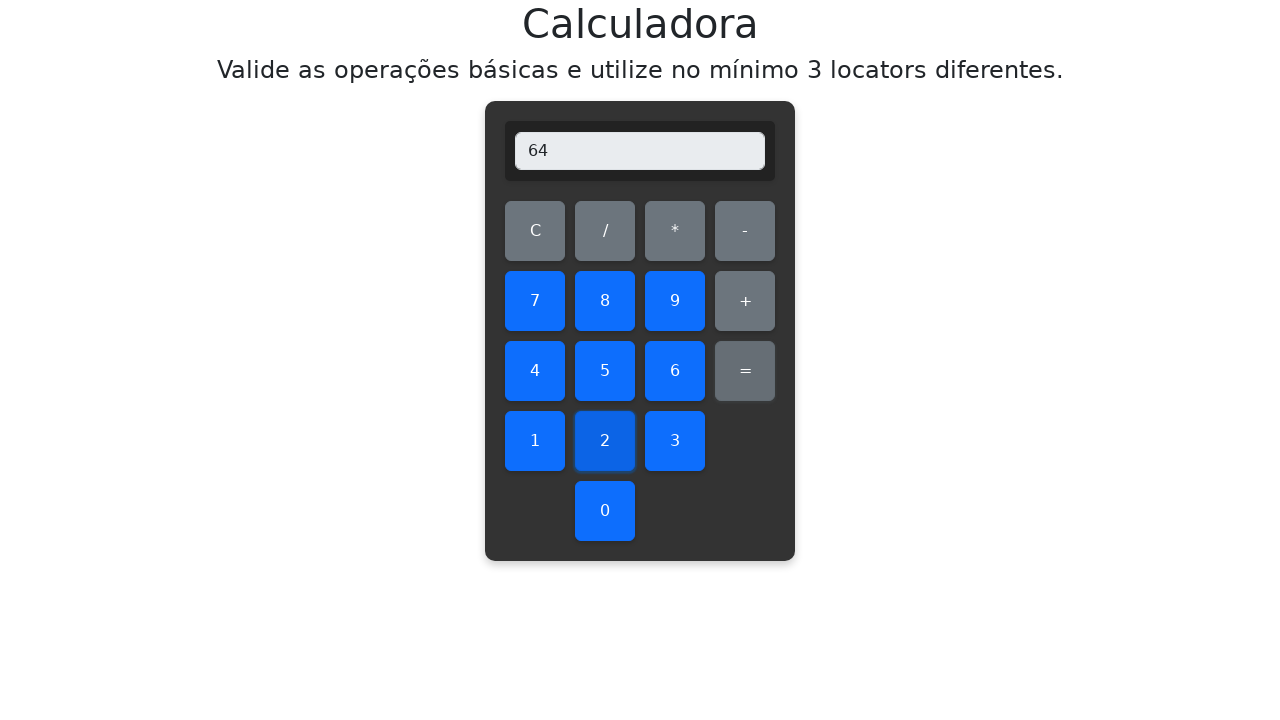

Verified that display shows 64 (8**2 = 64)
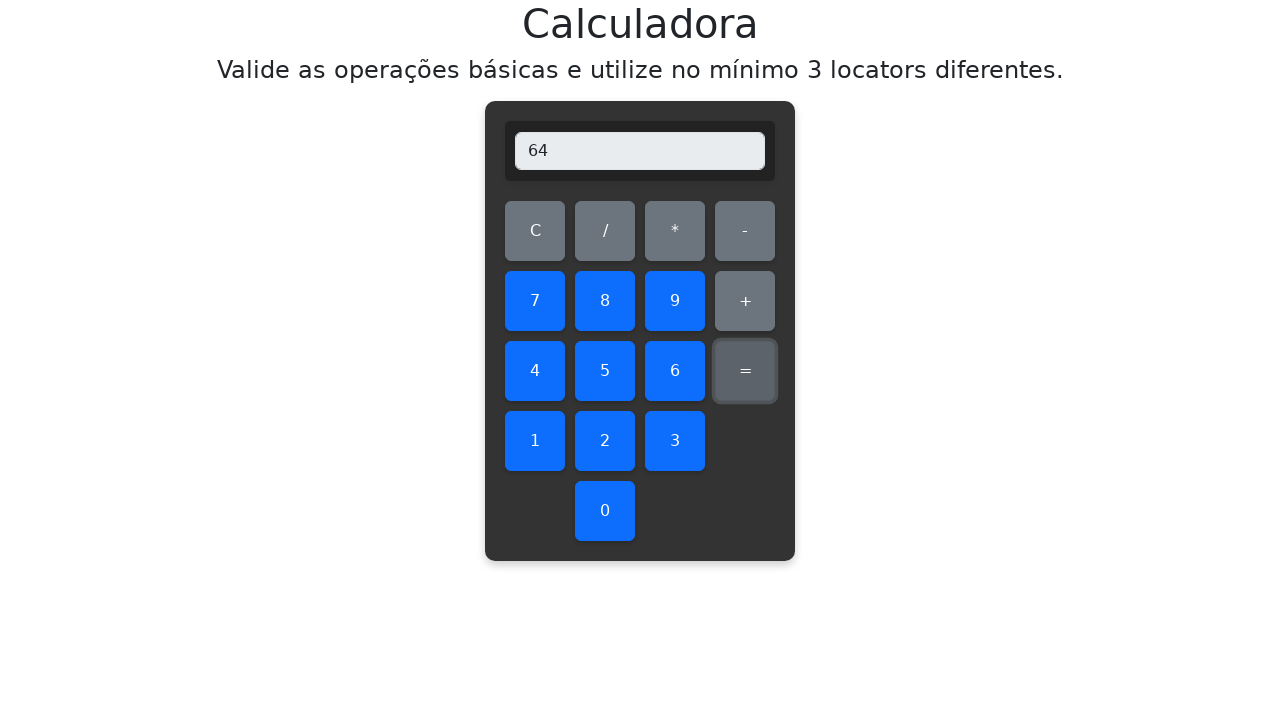

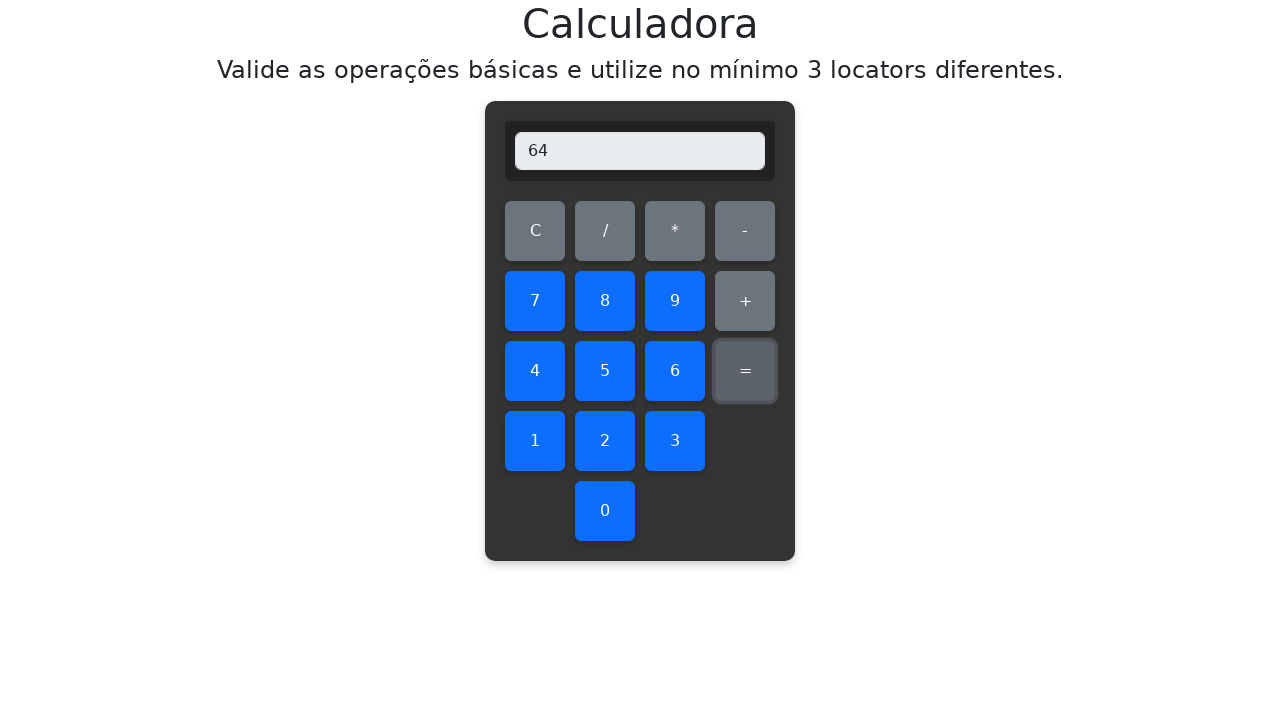